Tests text field input by typing "Hello World" into a text field and verifying the value

Starting URL: http://antoniotrindade.com.br/treinoautomacao/elementsweb.html

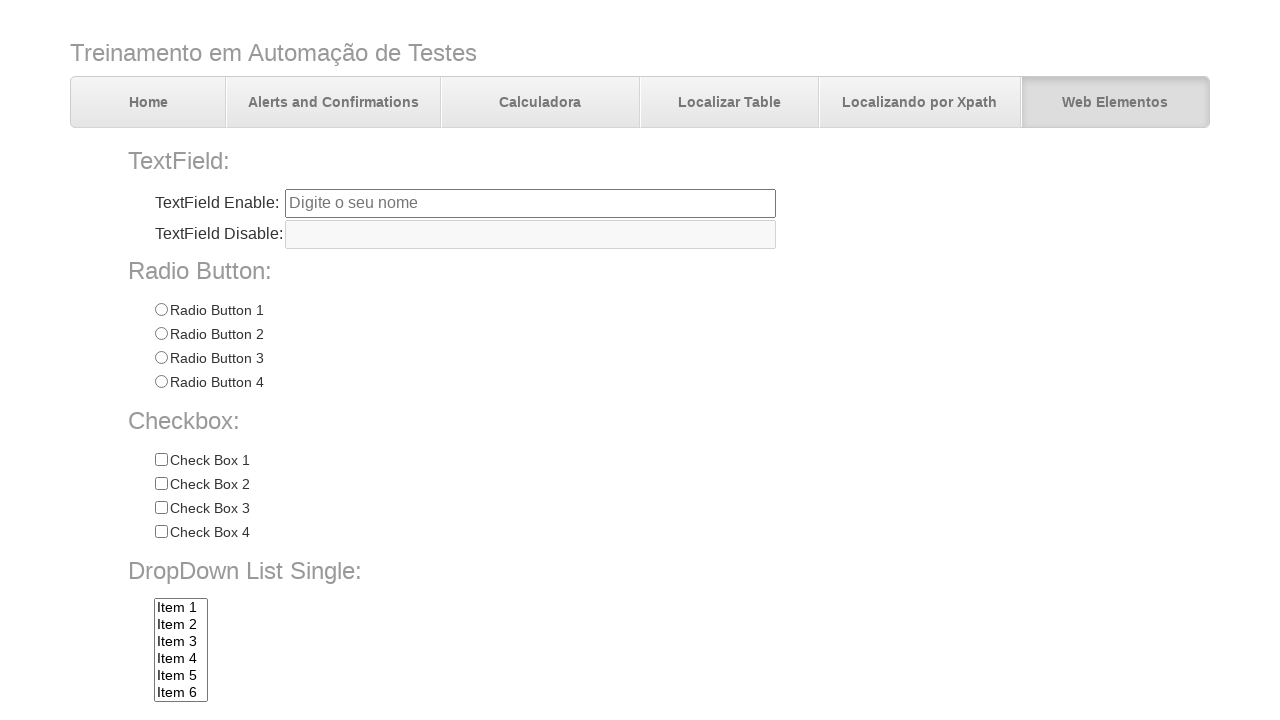

Navigated to elementsweb.html page
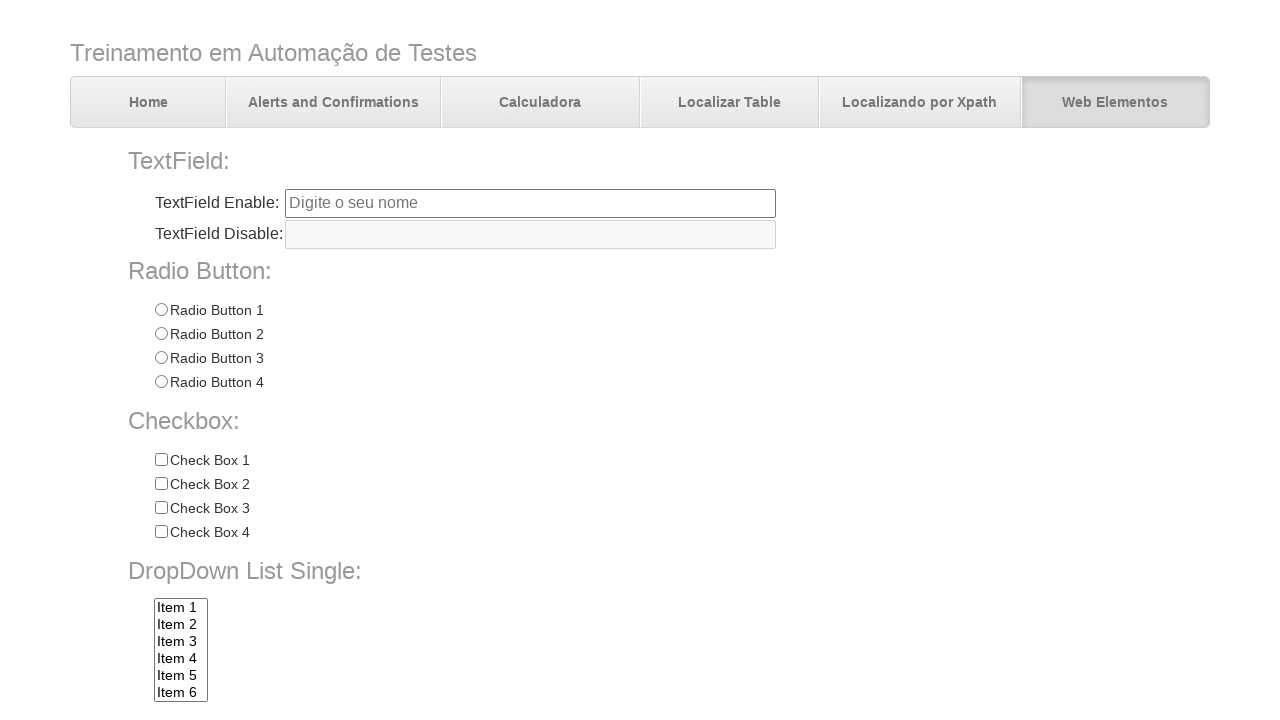

Filled text field with 'Hello World' on input[name='txtbox1']
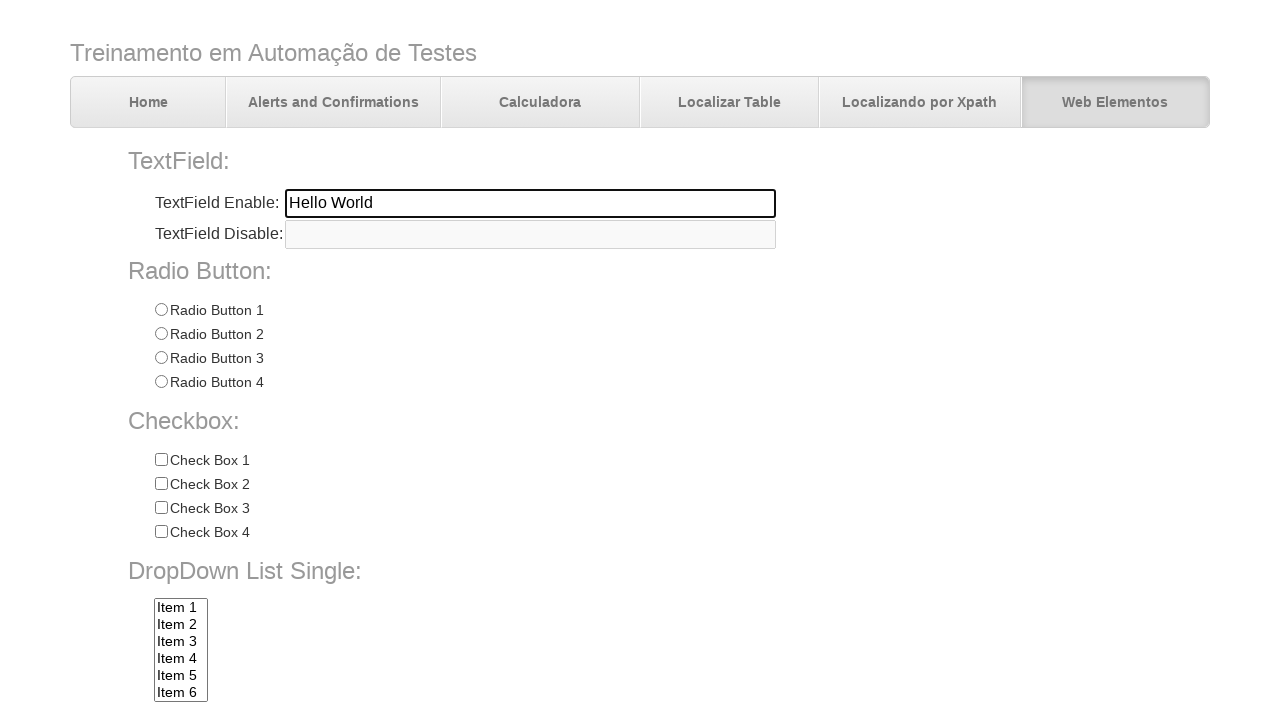

Verified text field value equals 'Hello World'
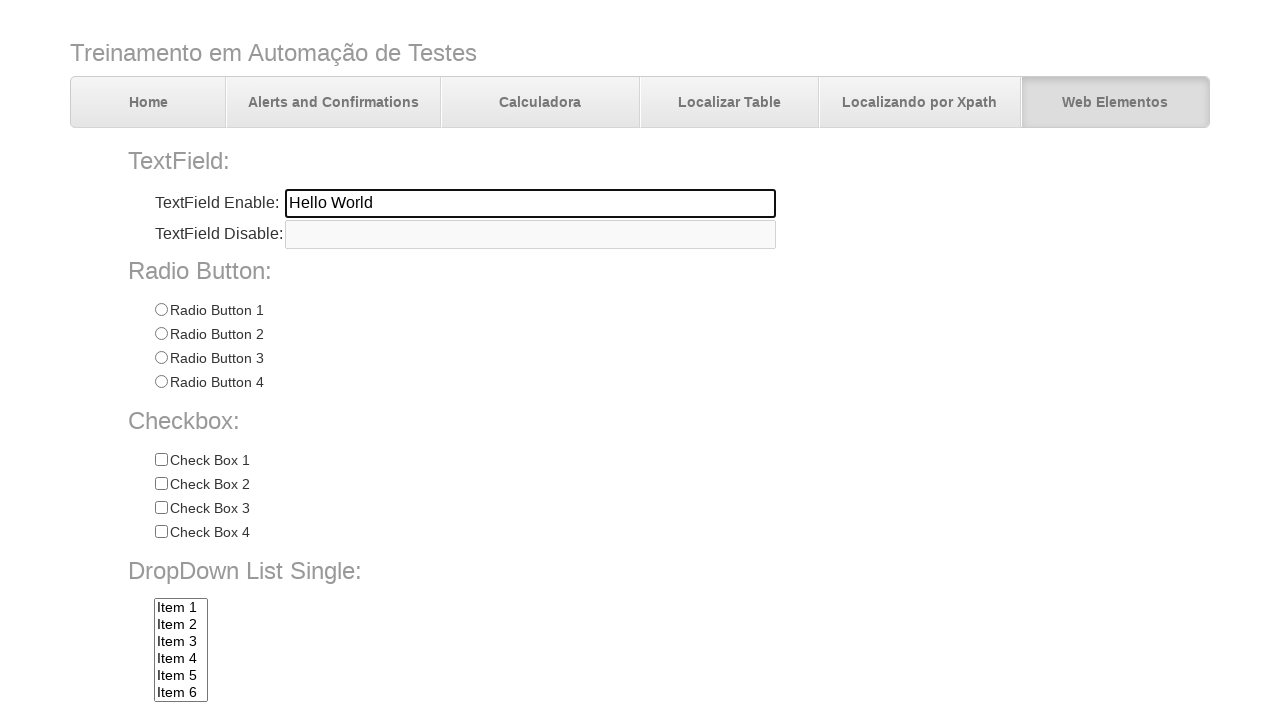

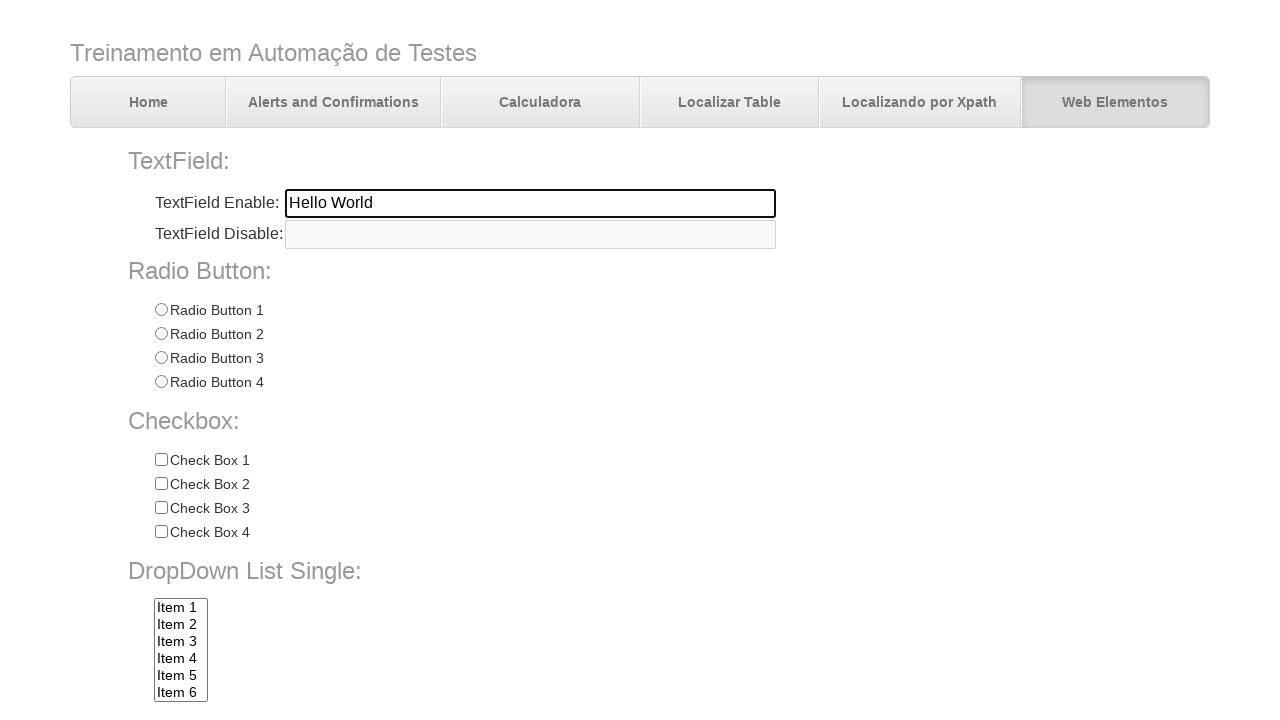